Tests the add/remove elements functionality by clicking the "Add Element" button and verifying that a new element with class 'added-manually' appears on the page.

Starting URL: https://the-internet.herokuapp.com/add_remove_elements/

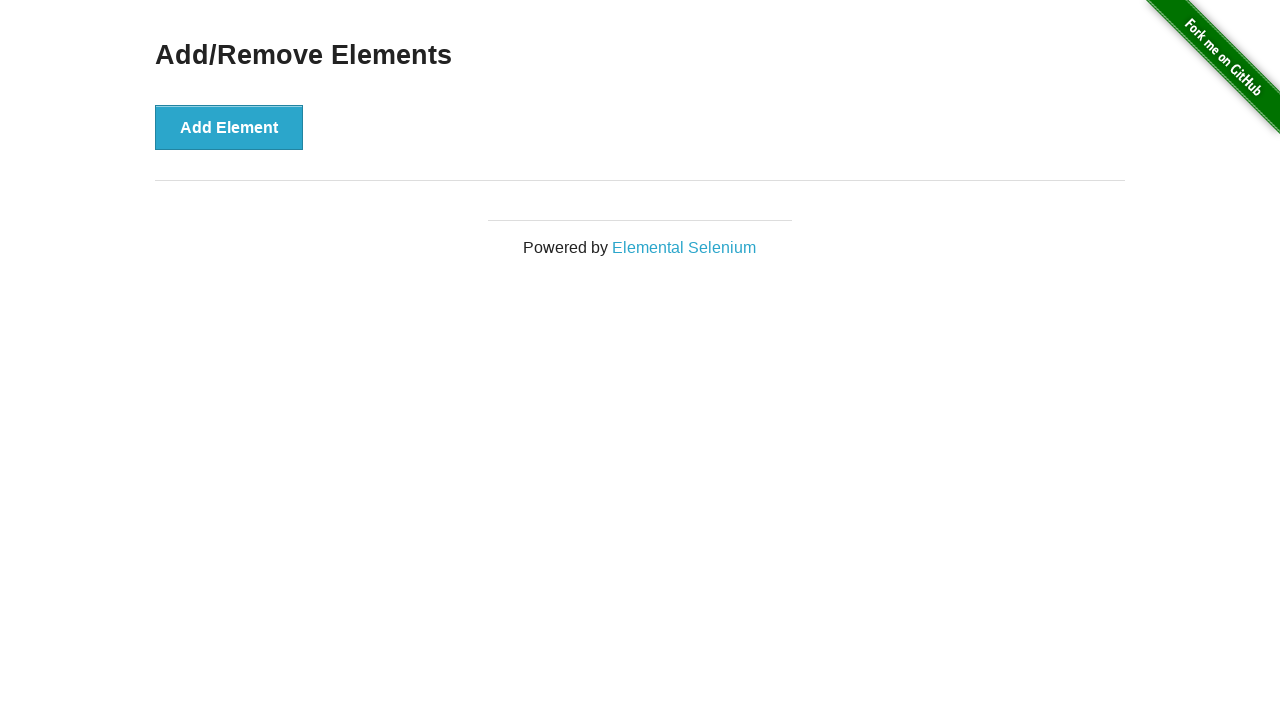

Clicked the 'Add Element' button at (229, 127) on button
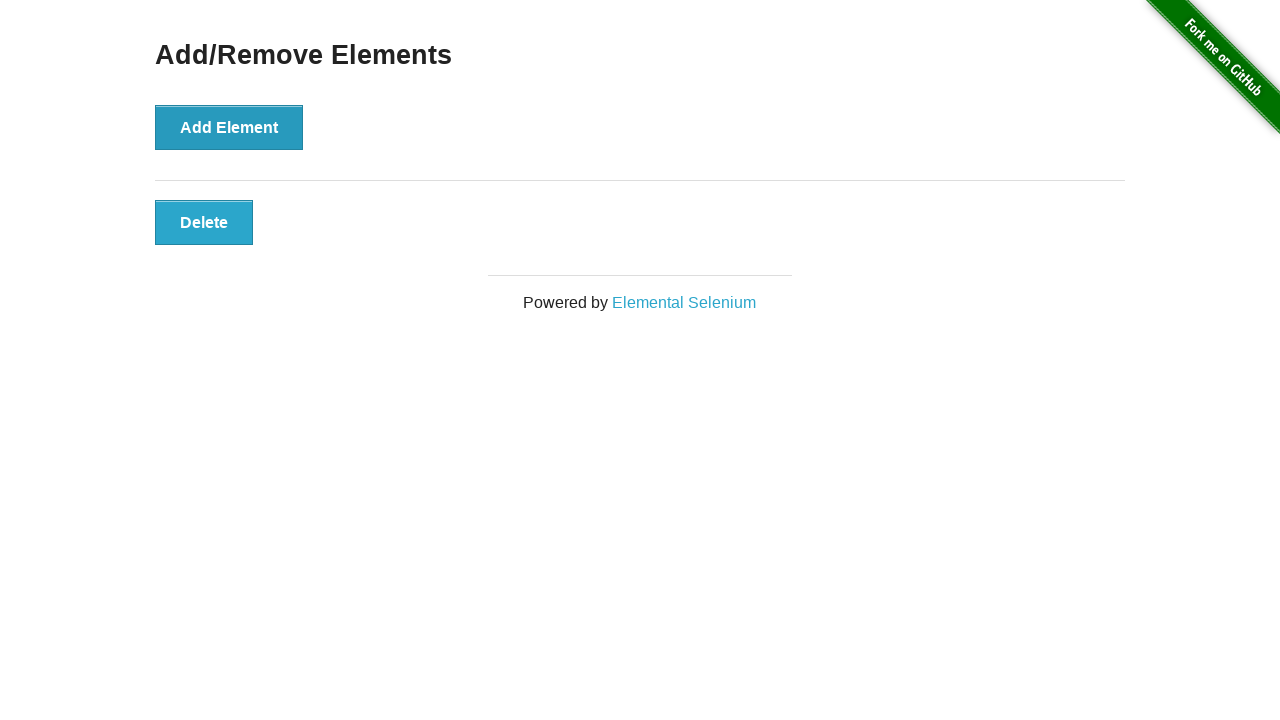

Verified that new element with class 'added-manually' appears on the page
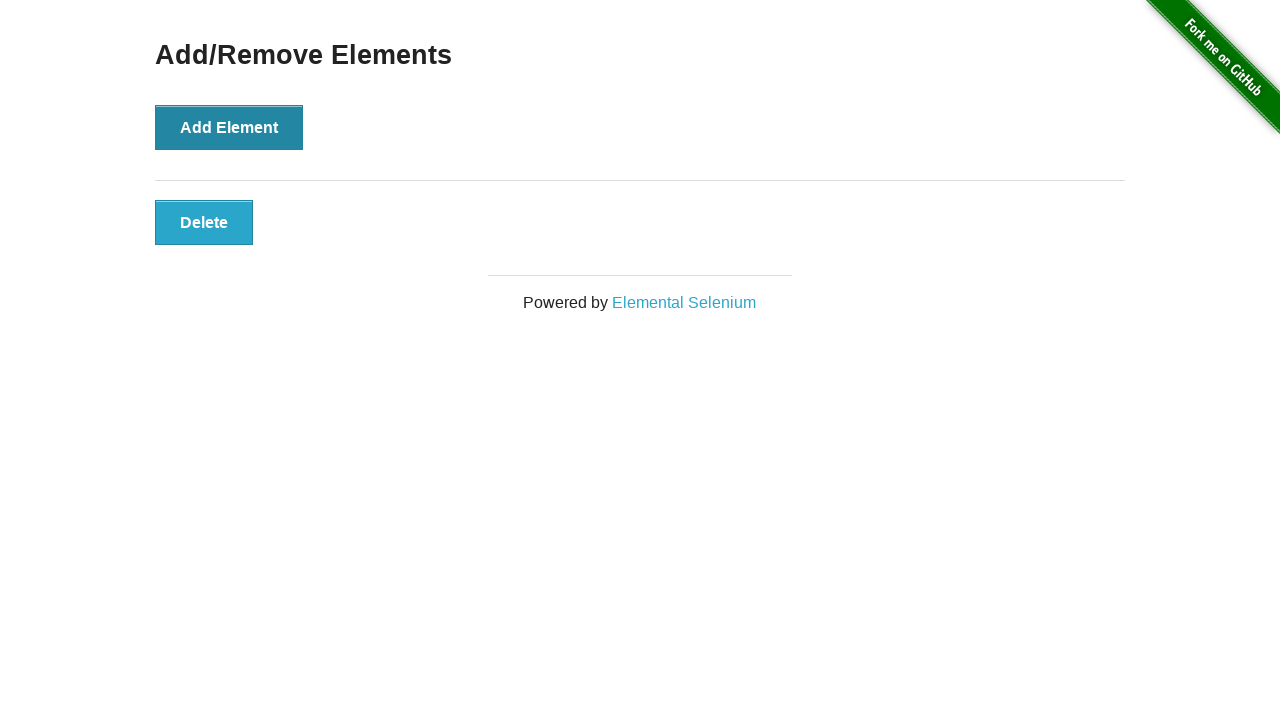

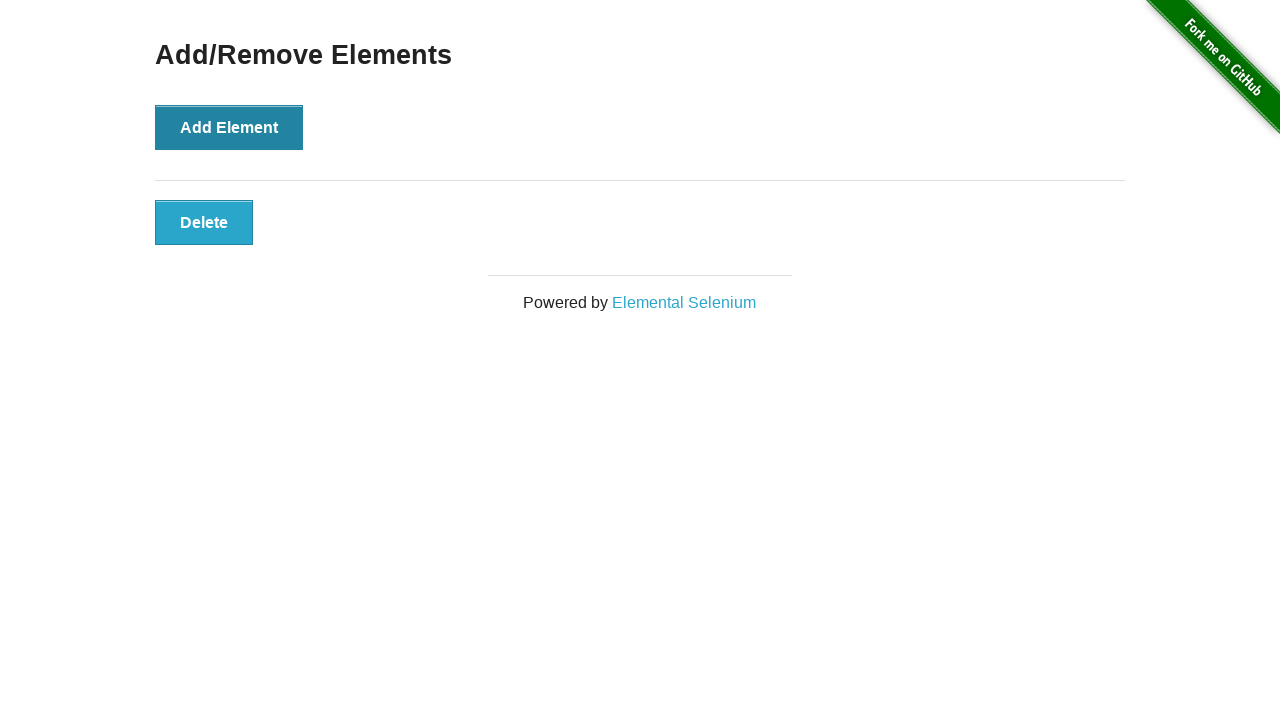